Tests e-commerce functionality by filtering products, adding multiple items to cart, and removing one item from the cart

Starting URL: https://www.saucedemo.com/

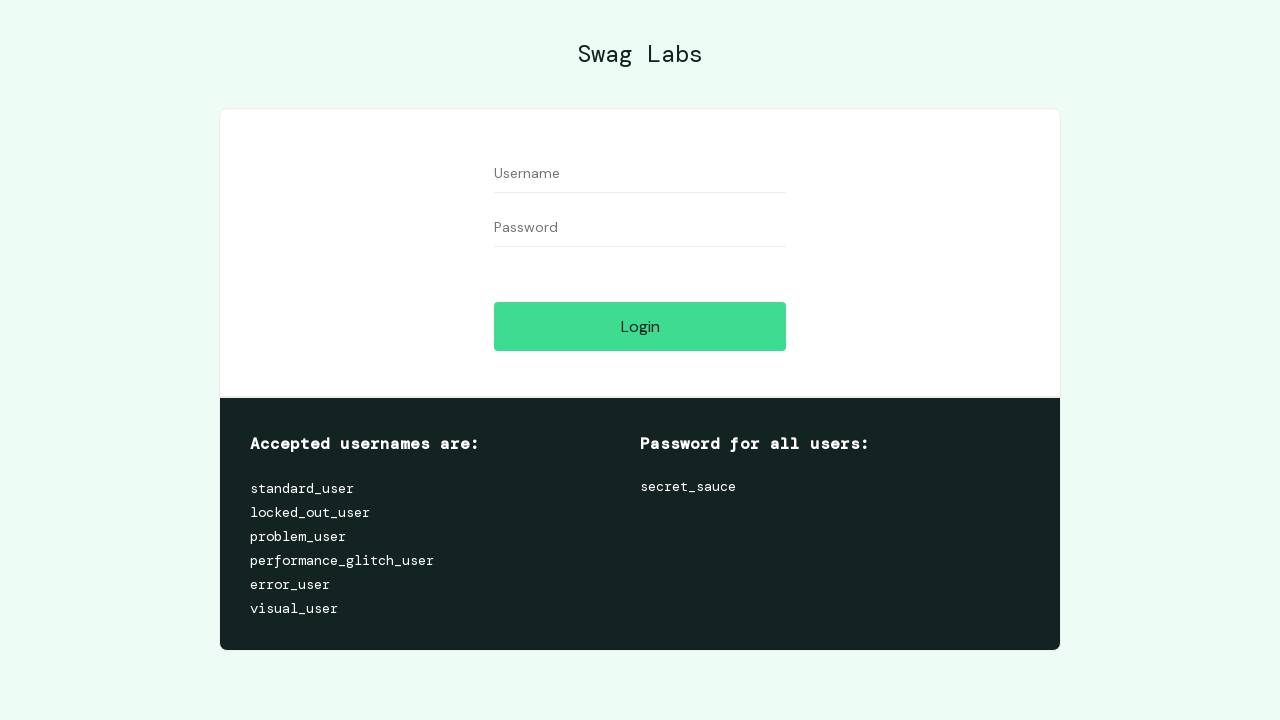

Filled username field with 'standard_user' on #user-name
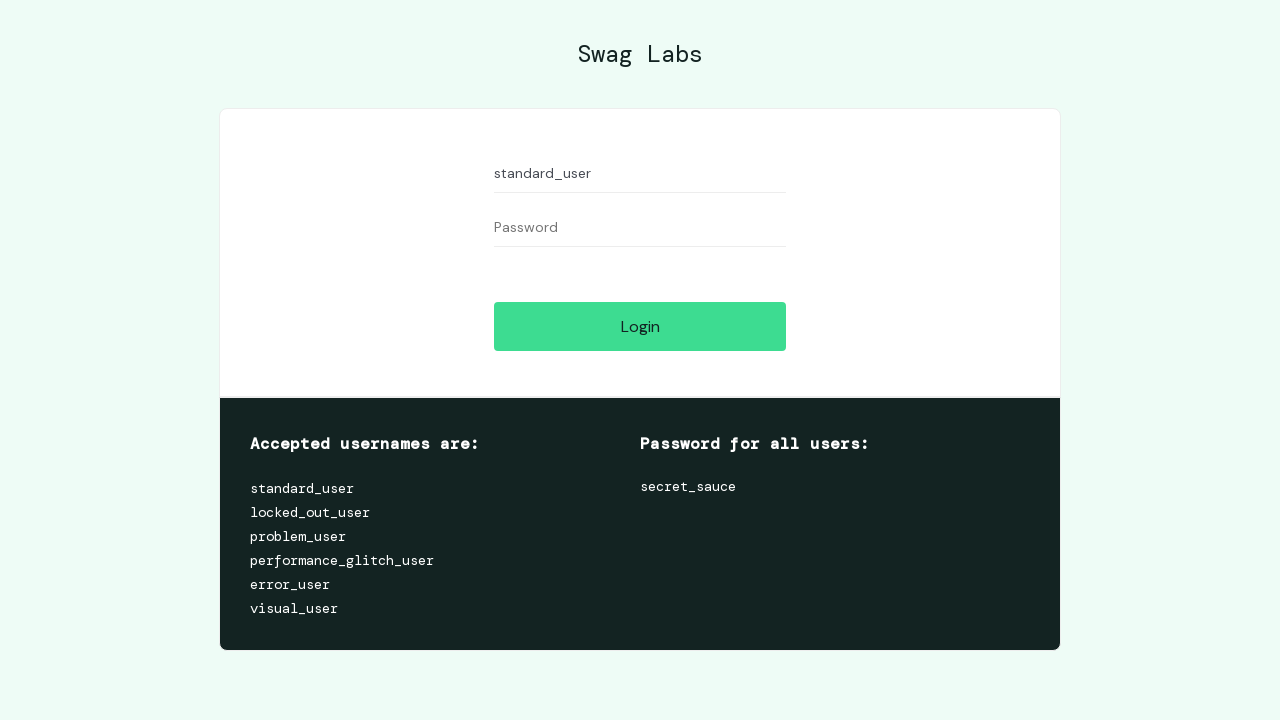

Filled password field with 'secret_sauce' on #password
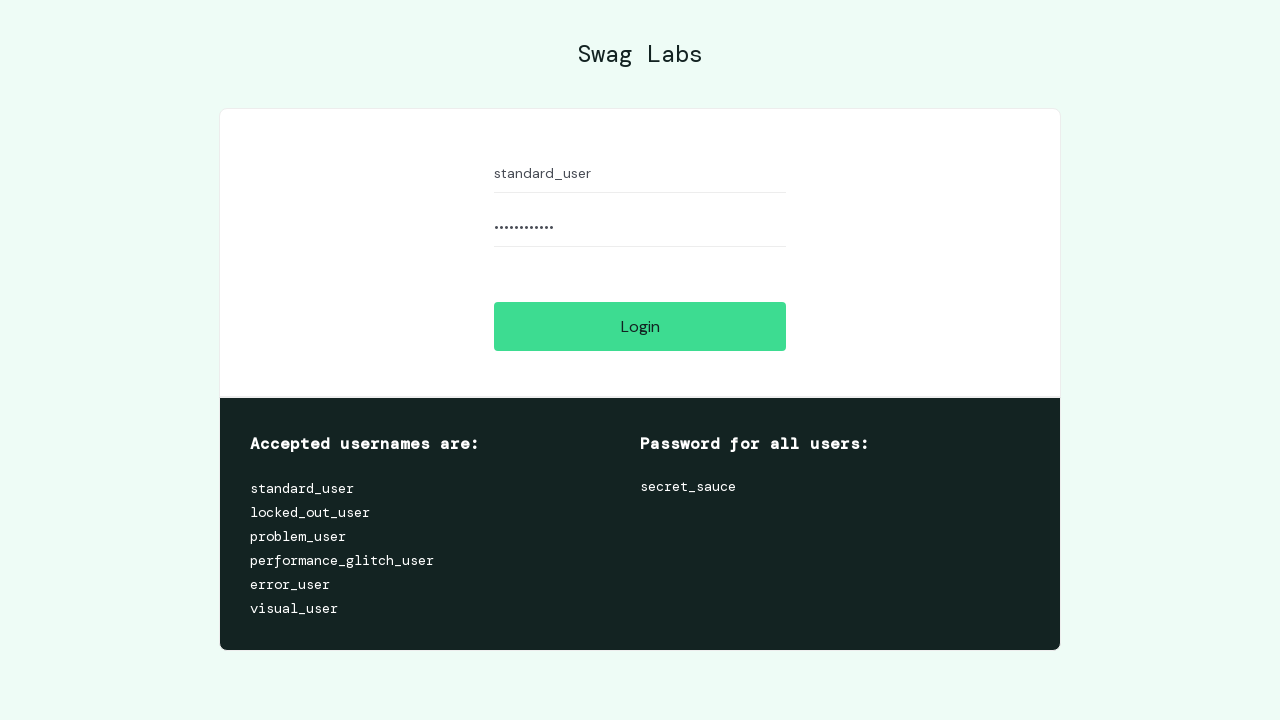

Clicked login button at (640, 326) on #login-button
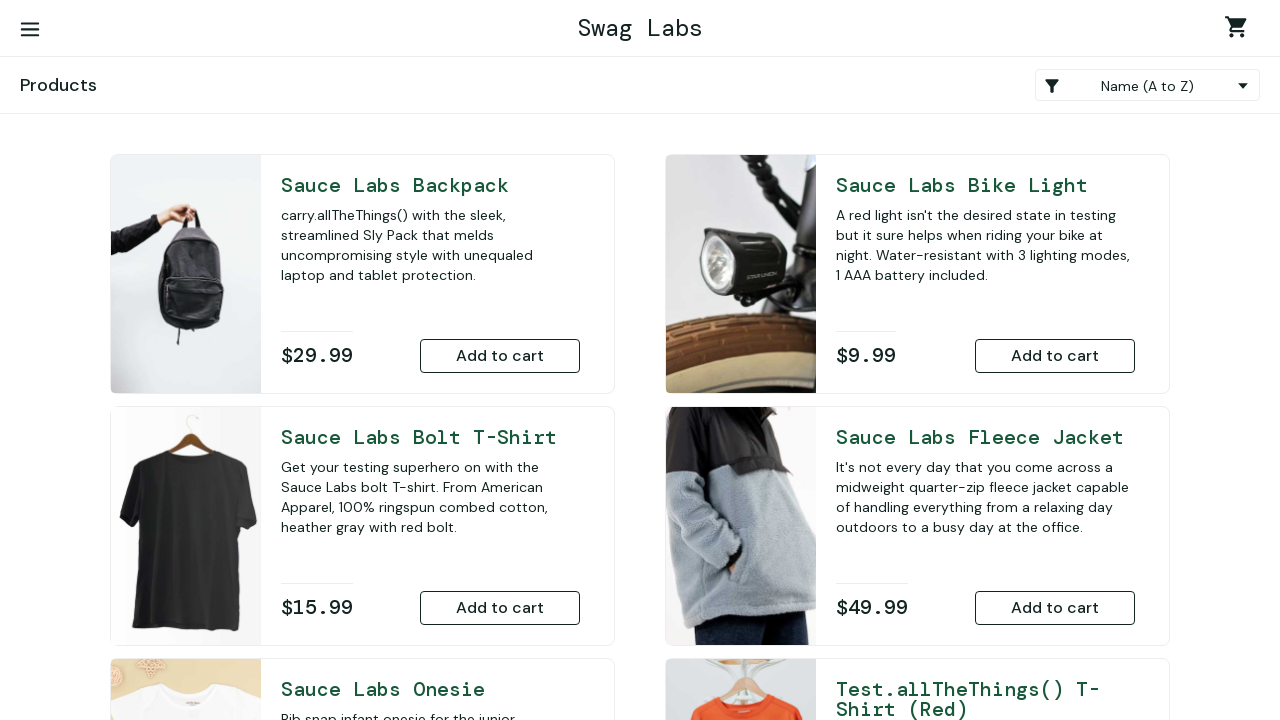

Products page loaded successfully
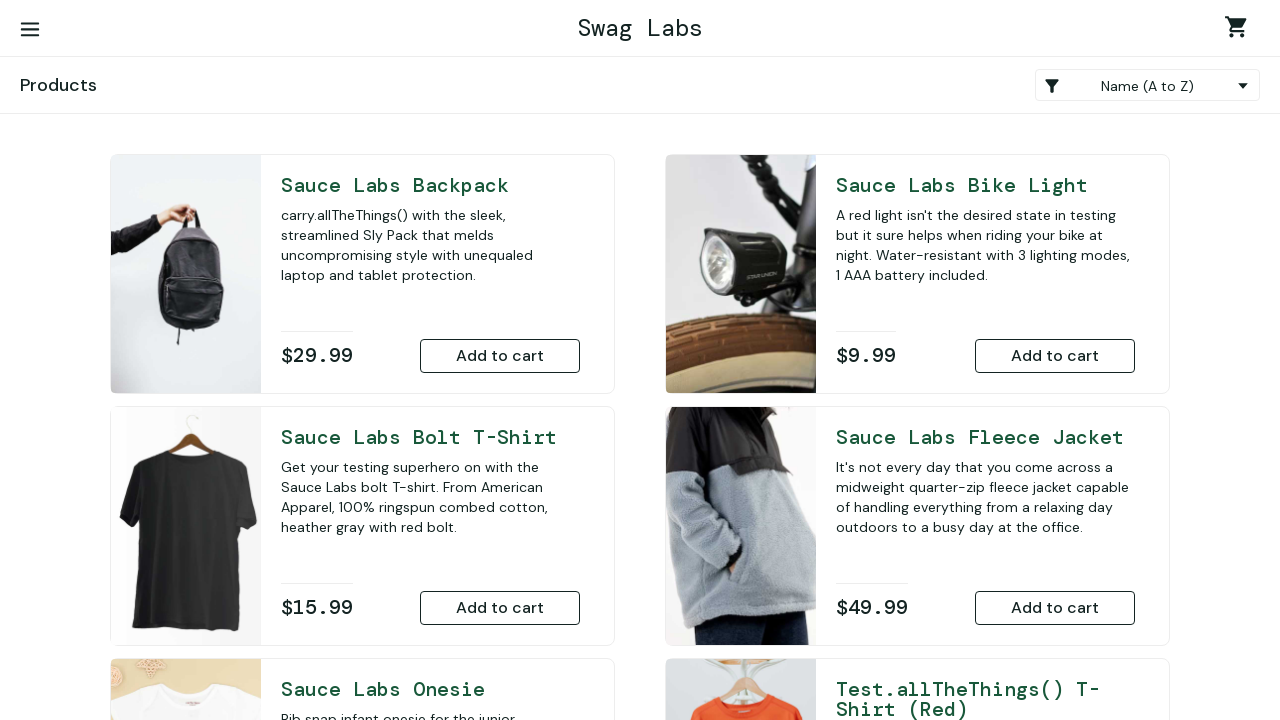

Filtered products from Z to A on select.product_sort_container
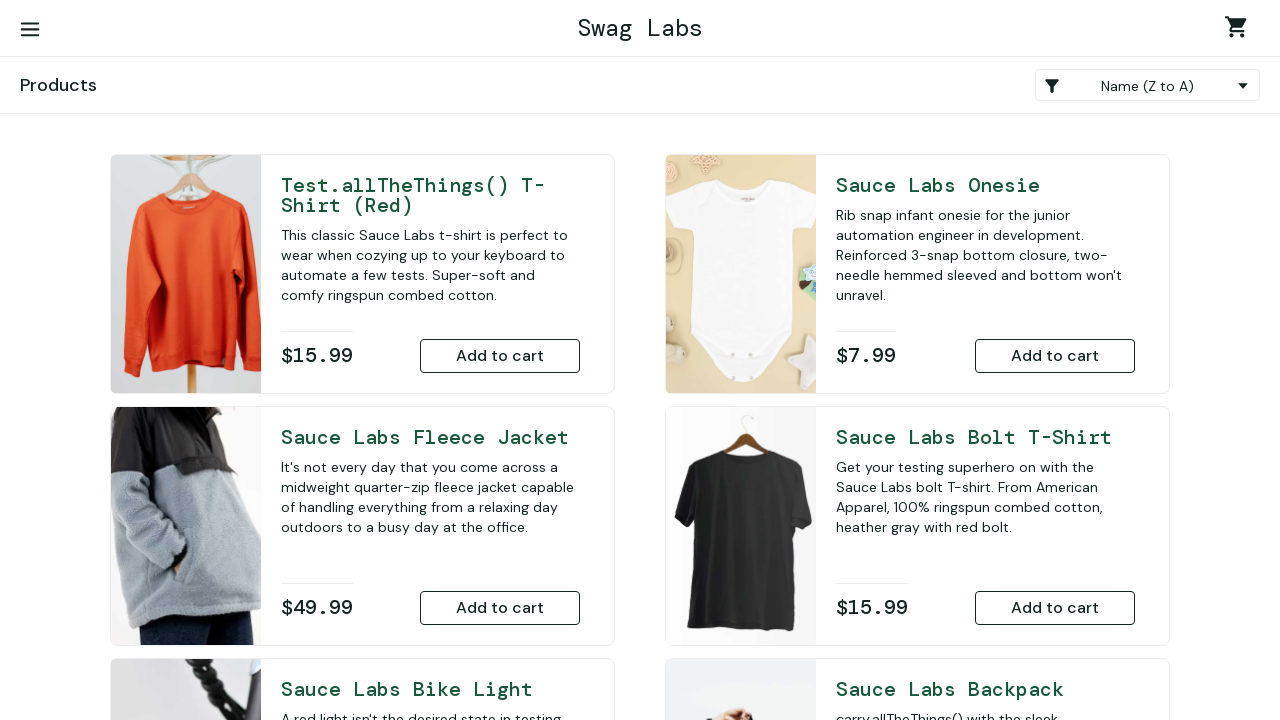

Added Test.allTheThings() T-Shirt (Red) to cart at (500, 356) on #add-to-cart-test\.allthethings\(\)-t-shirt-\(red\)
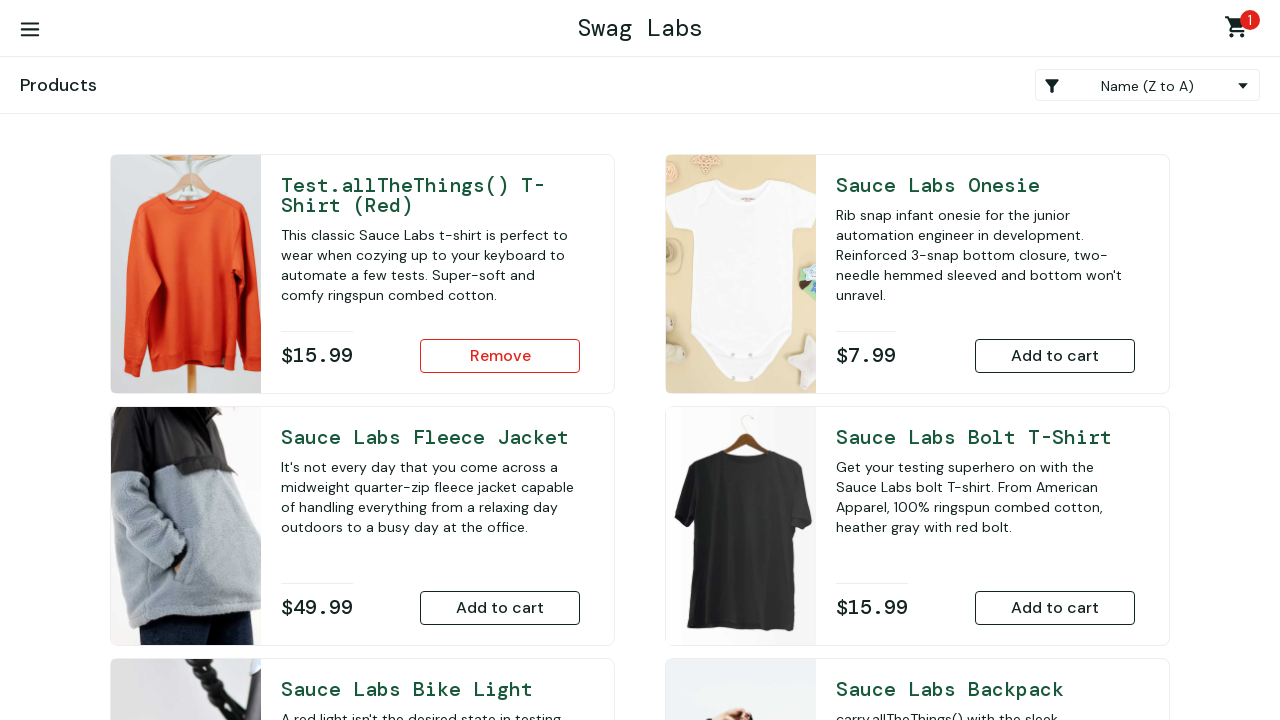

Added Sauce Labs Onesie to cart at (1055, 356) on #add-to-cart-sauce-labs-onesie
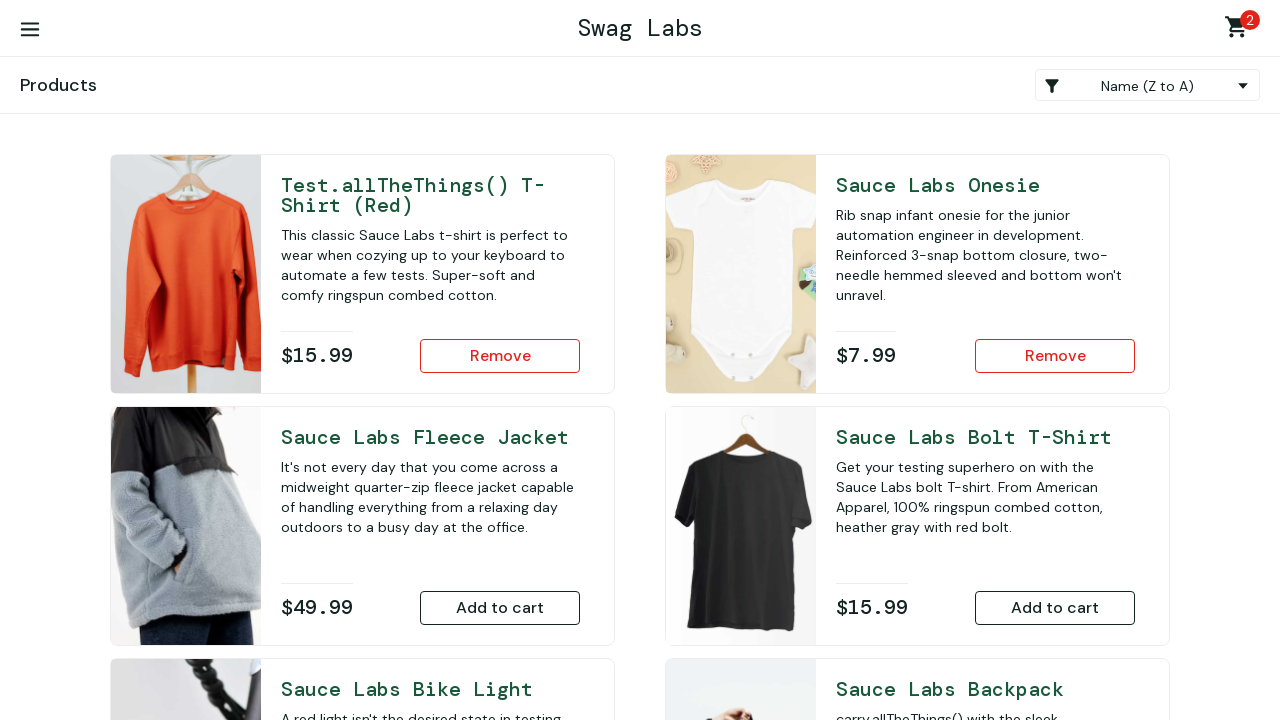

Added Sauce Labs Fleece Jacket to cart at (500, 608) on #add-to-cart-sauce-labs-fleece-jacket
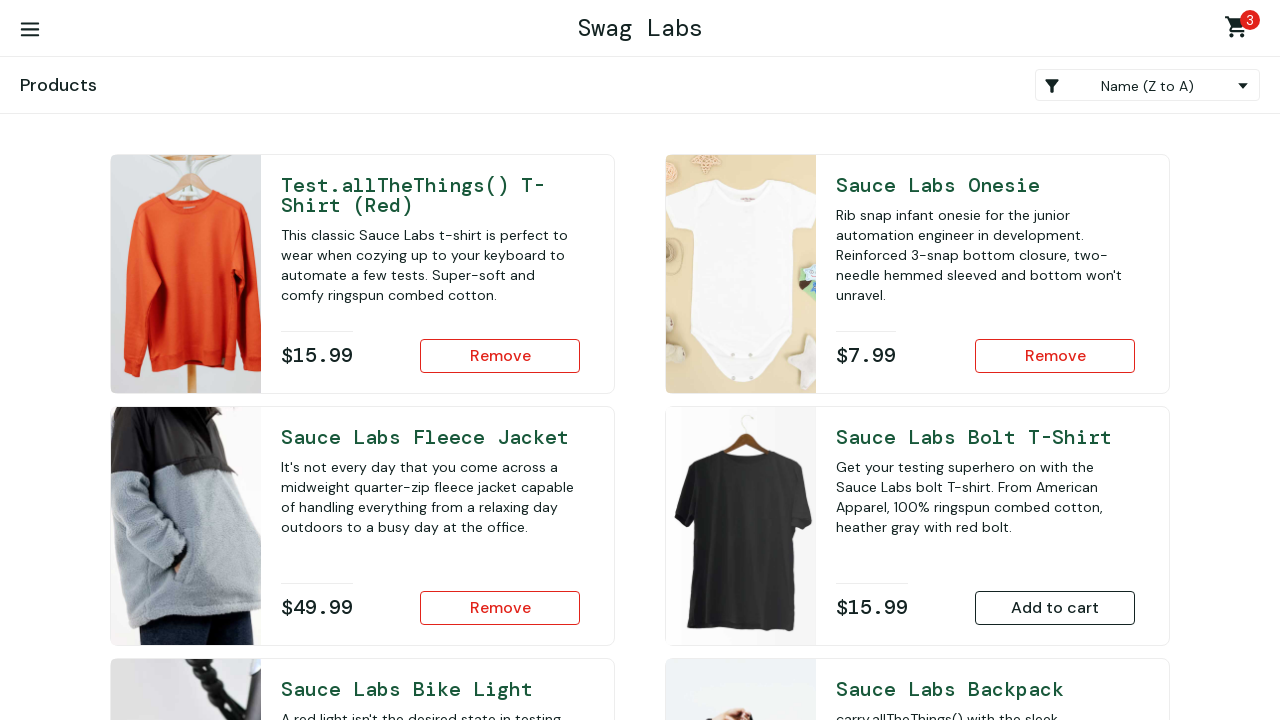

Navigated to shopping cart at (1240, 30) on .shopping_cart_link
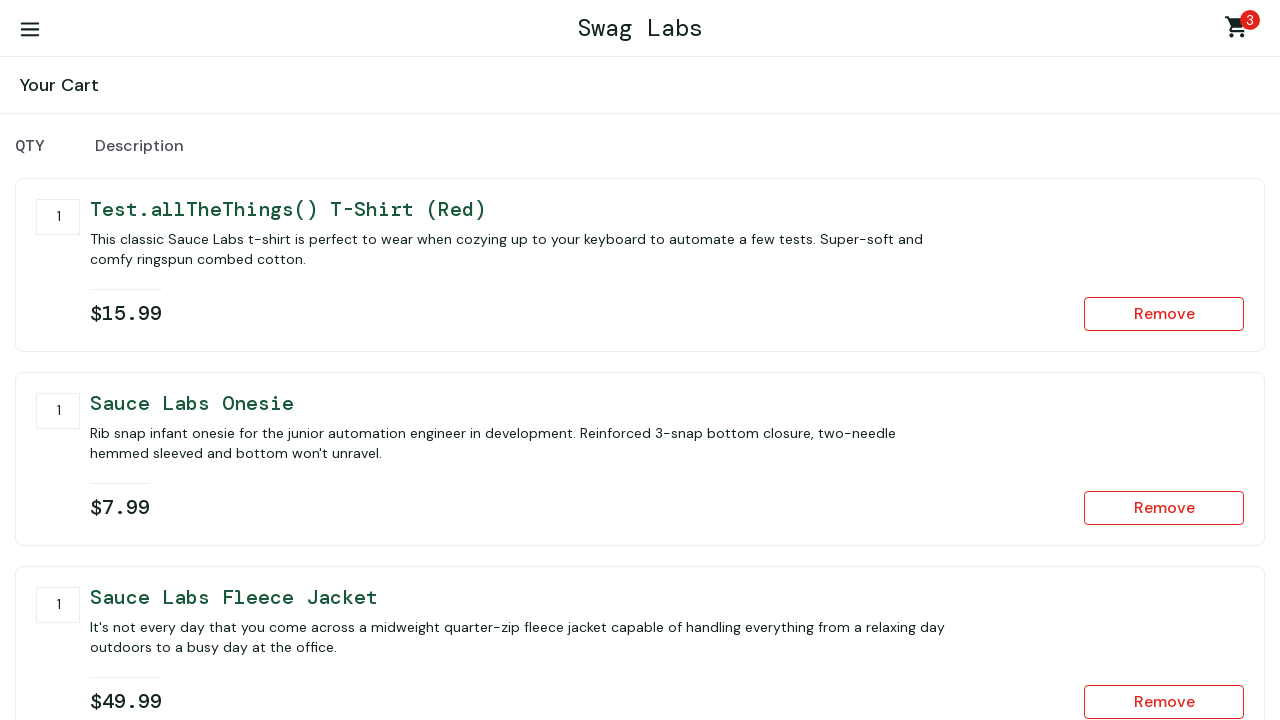

Cart page loaded successfully
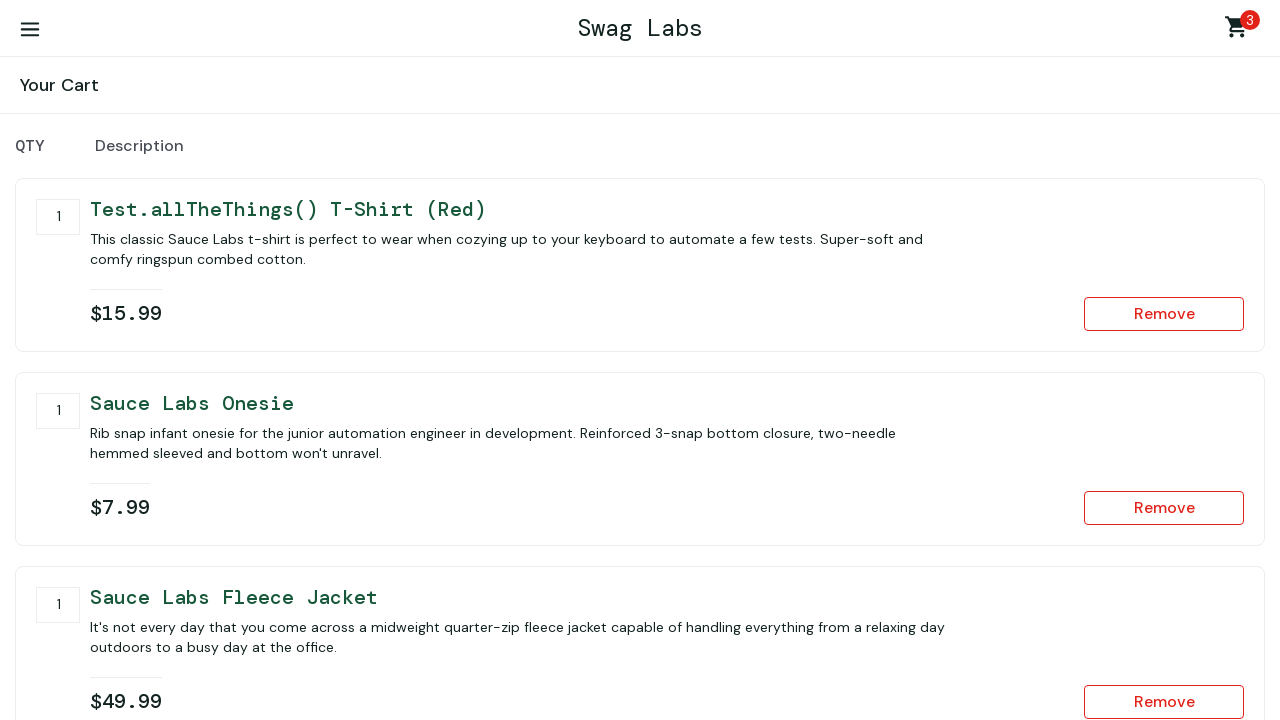

Removed Test.allTheThings() T-Shirt (Red) from cart at (1164, 314) on #remove-test\.allthethings\(\)-t-shirt-\(red\)
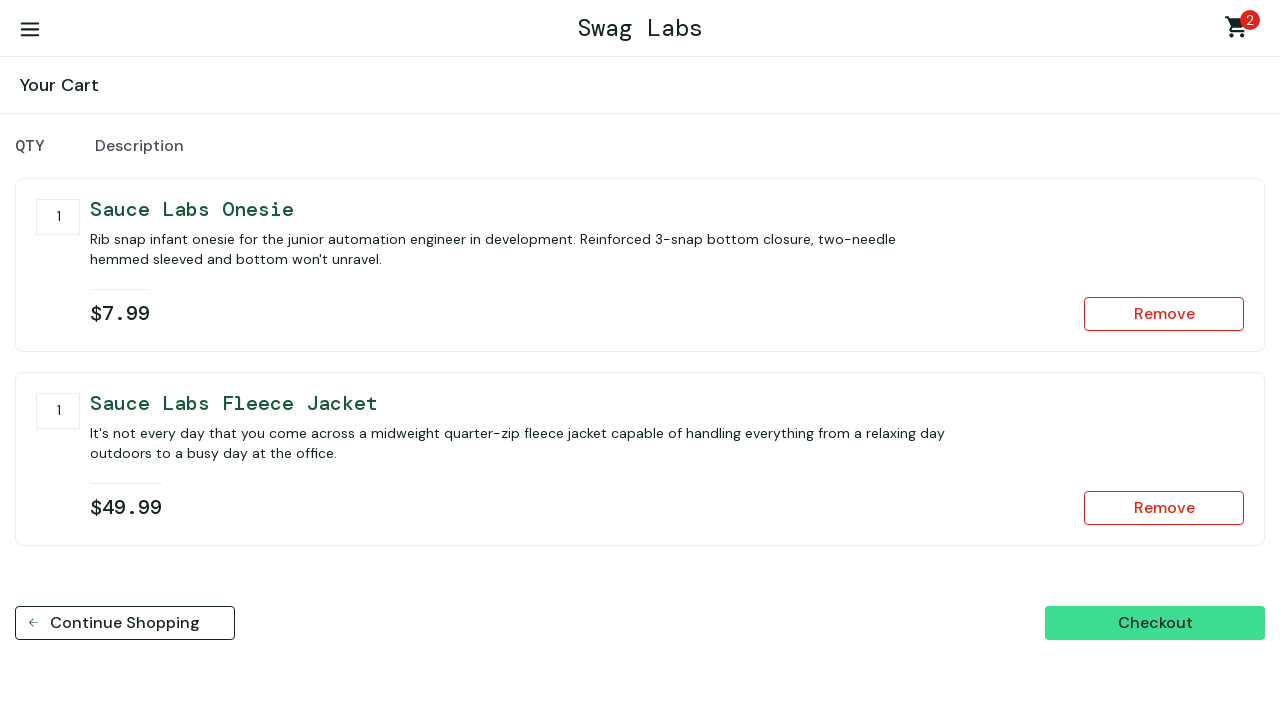

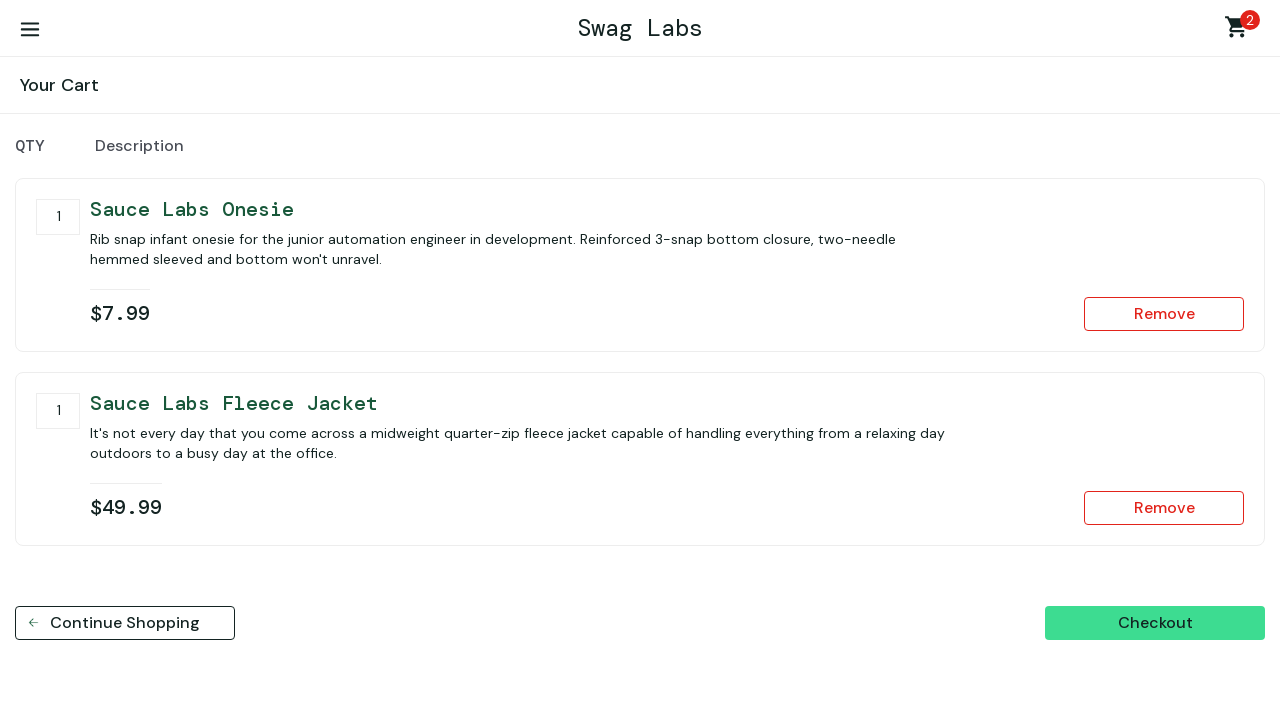